Tests table interaction by locating a row containing "Raj" and clicking its associated checkbox

Starting URL: https://letcode.in/table

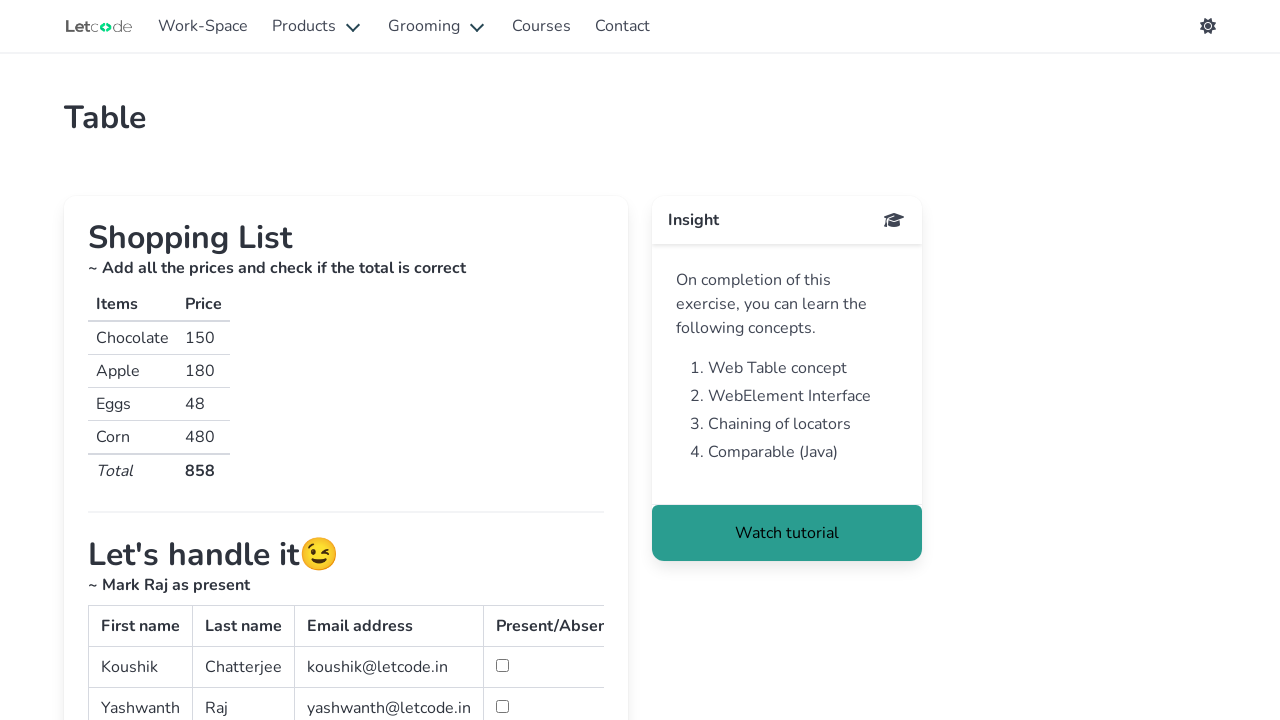

Navigated to https://letcode.in/table
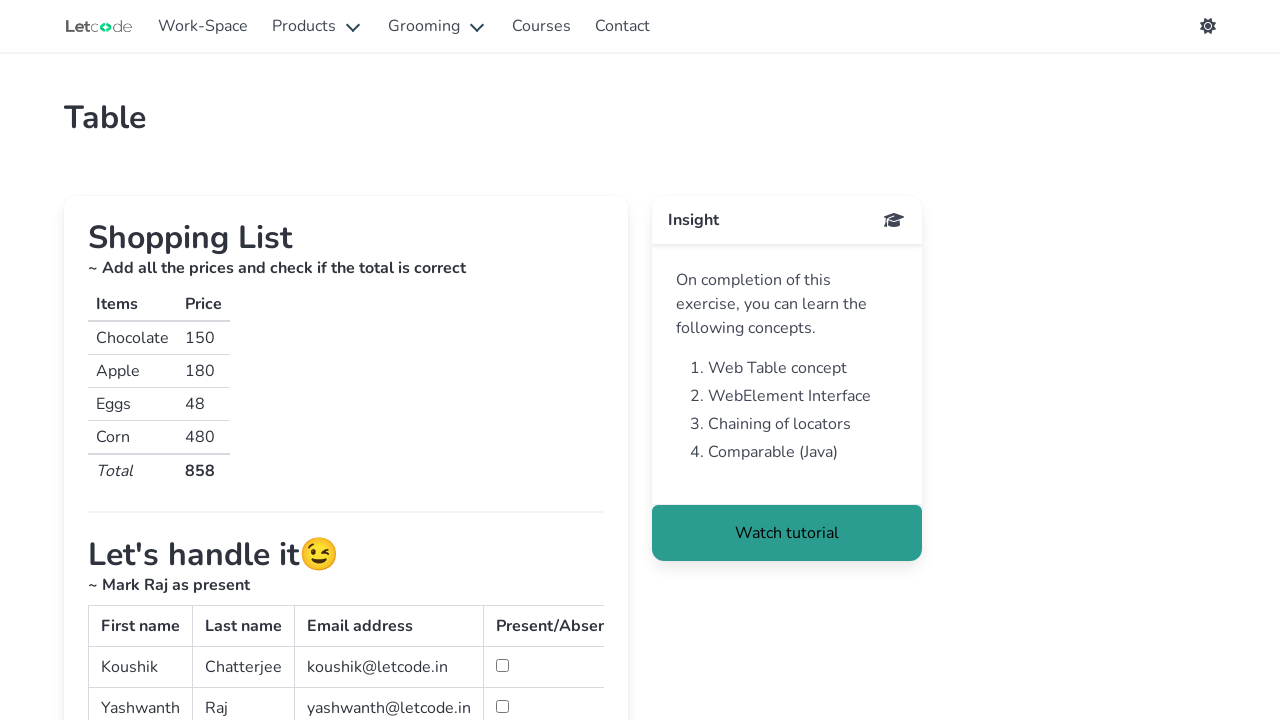

Clicked checkbox in the row containing 'Raj' at (502, 706) on xpath=//td[text()='Raj']/parent::tr//input
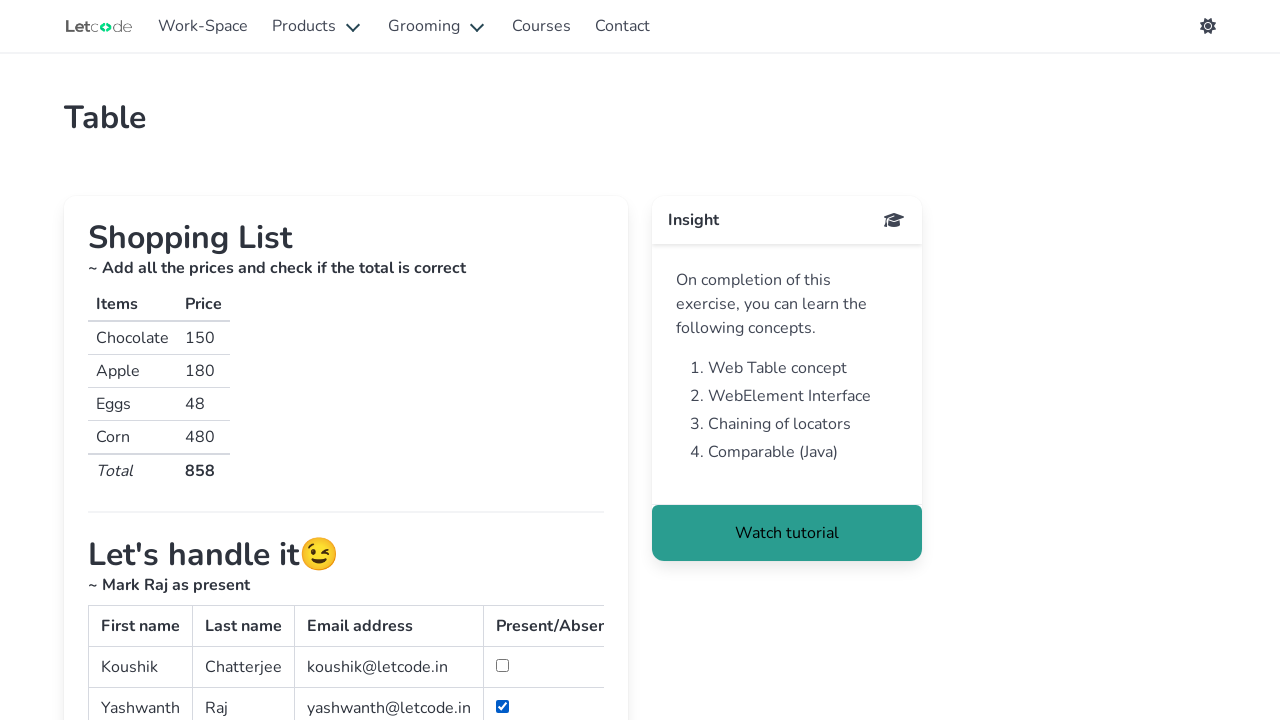

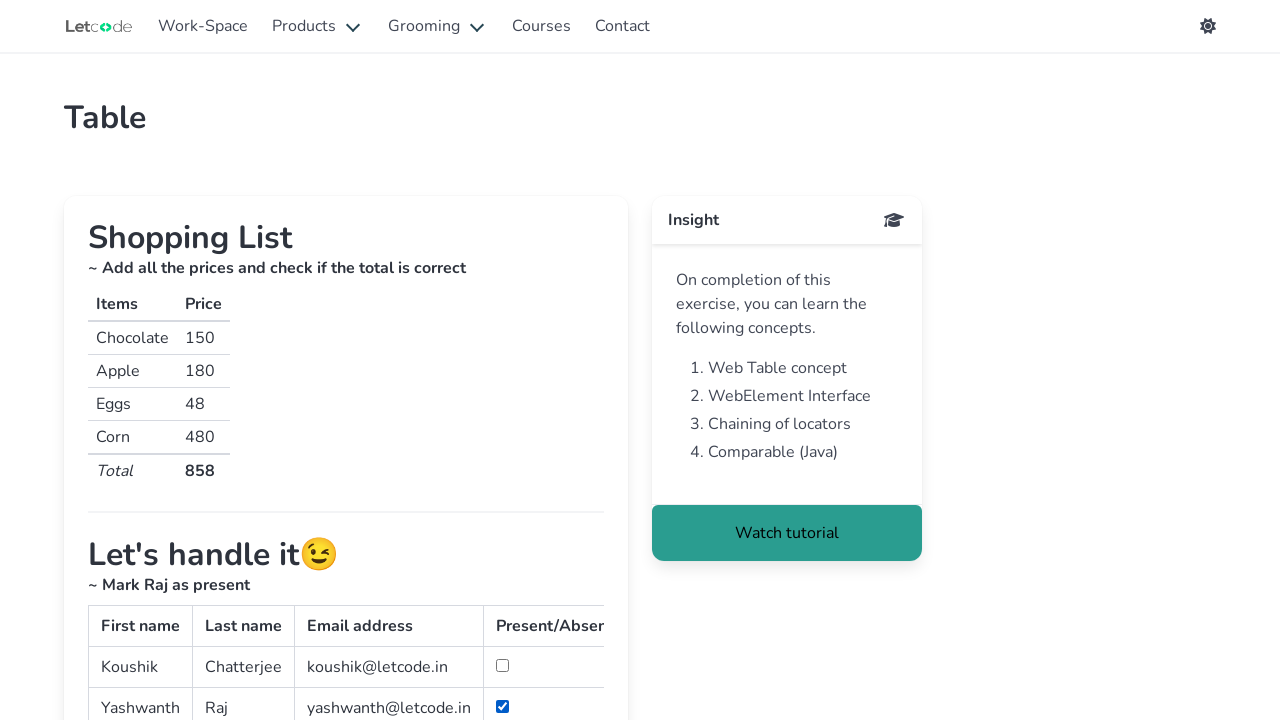